Navigates to the FBIL (Financial Benchmarks India Limited) home page and waits for it to load.

Starting URL: https://www.fbil.org.in/#/home

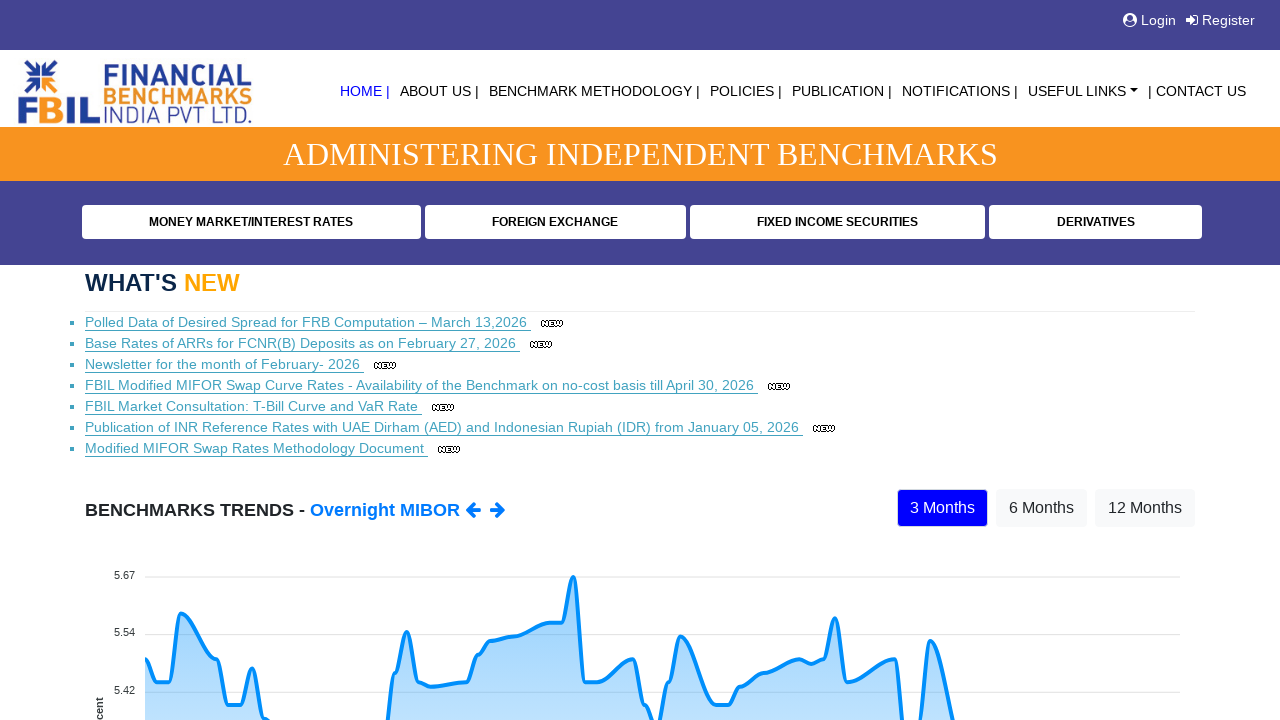

Waited for page network to become idle, FBIL home page fully loaded
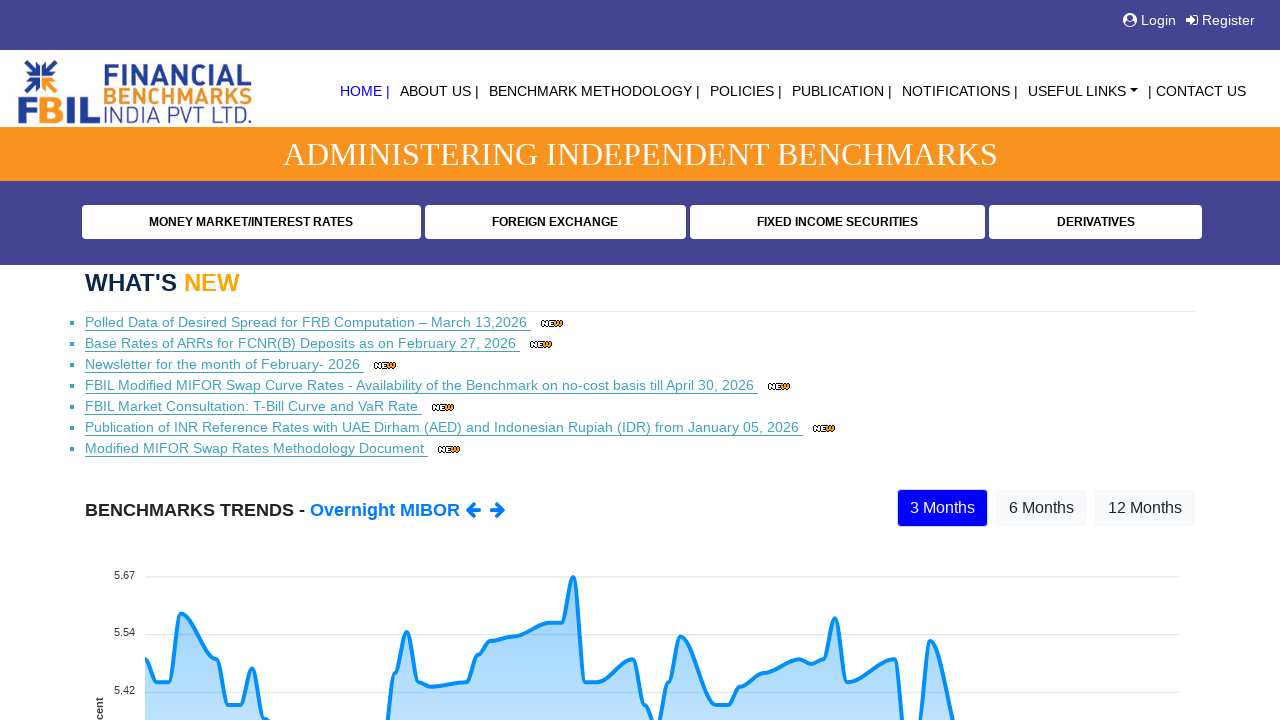

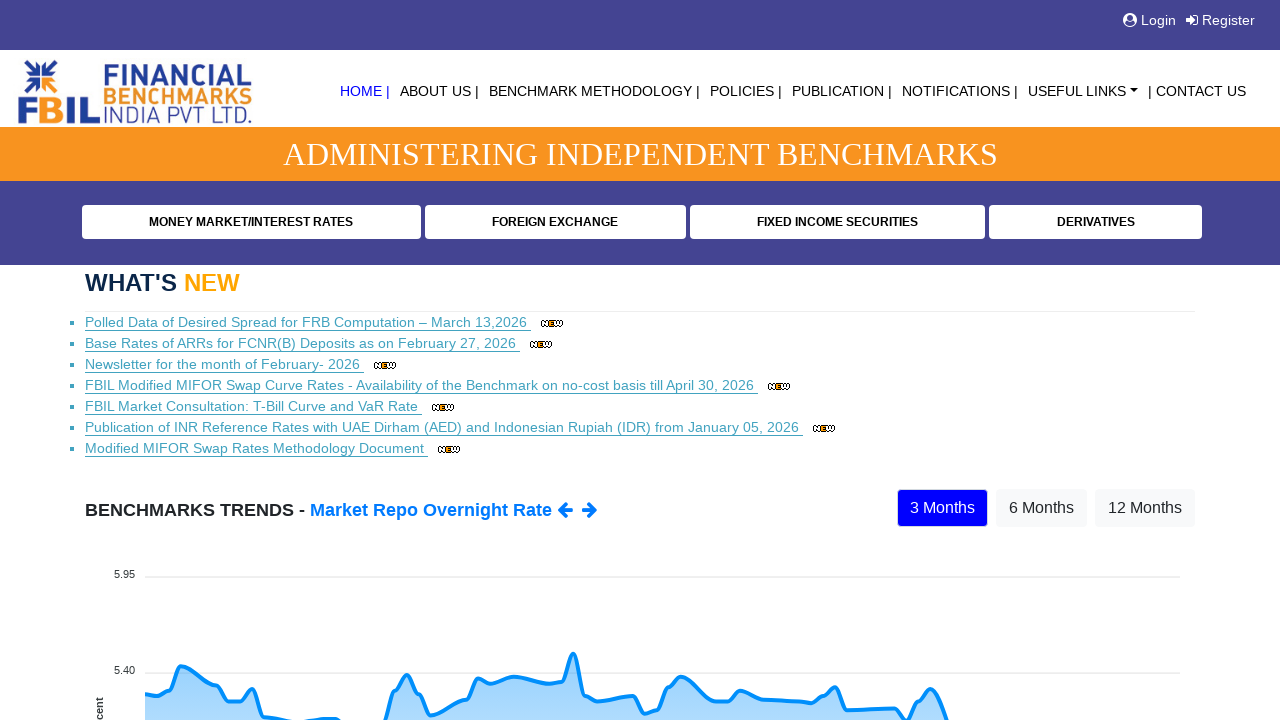